Tests that a todo item is removed when edited to an empty string

Starting URL: https://demo.playwright.dev/todomvc

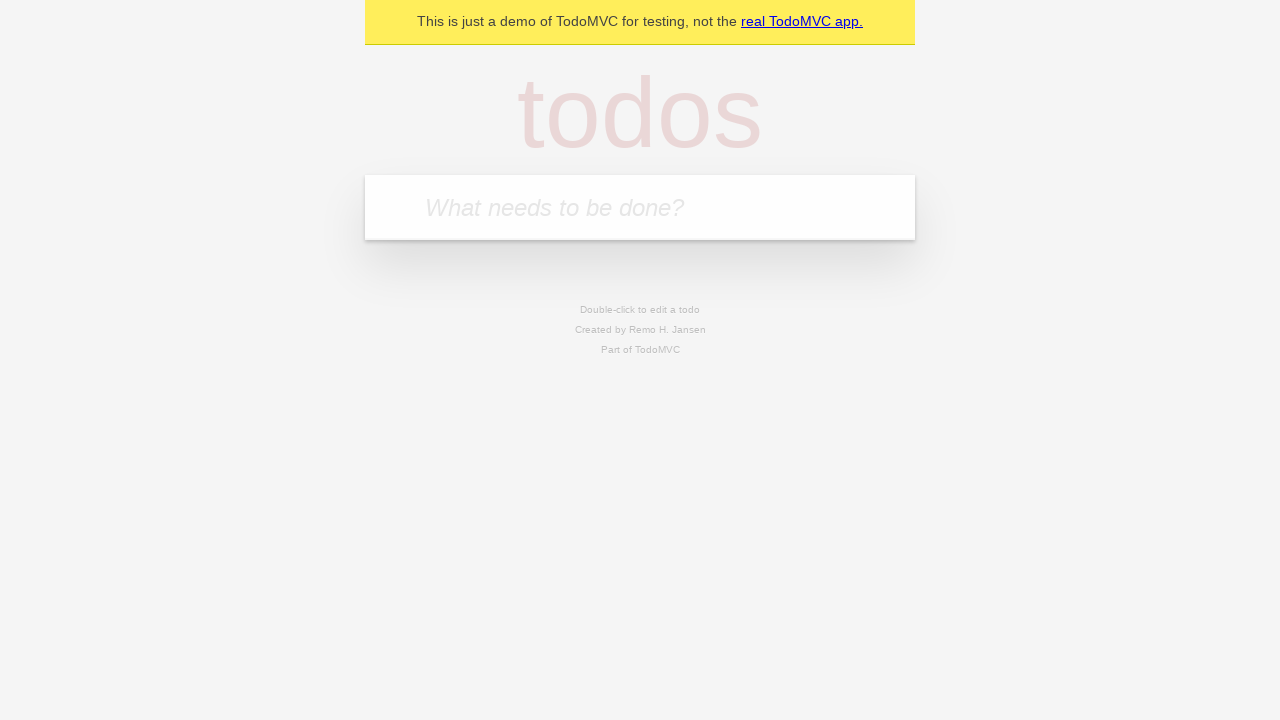

Filled new todo input with 'buy some Cheddar cheese' on internal:attr=[placeholder="What needs to be done?"i]
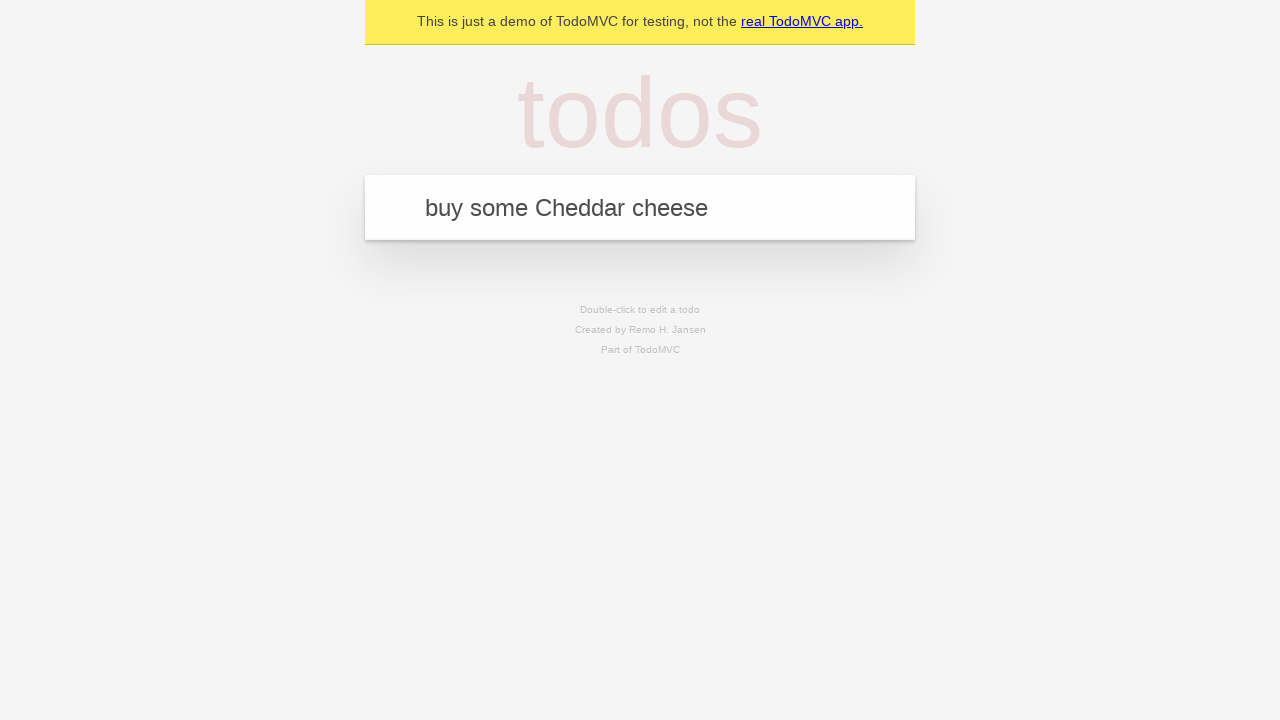

Pressed Enter to create todo item 'buy some Cheddar cheese' on internal:attr=[placeholder="What needs to be done?"i]
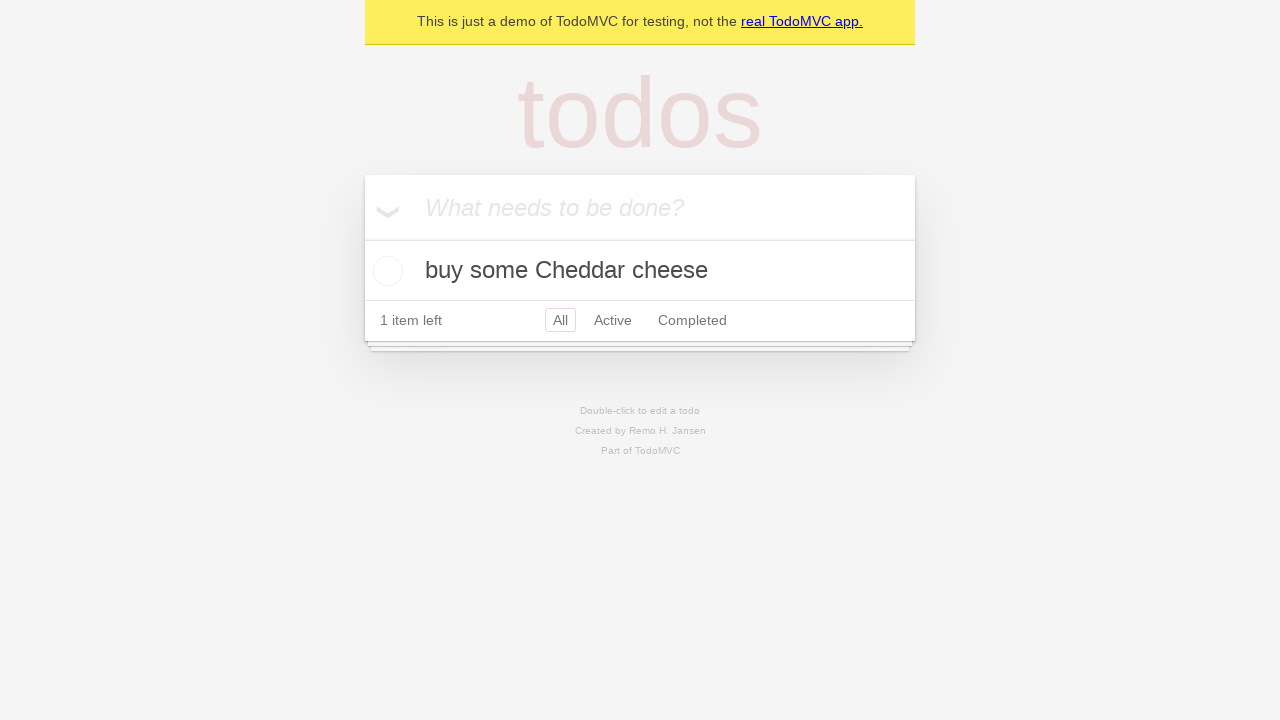

Filled new todo input with 'feed the dog' on internal:attr=[placeholder="What needs to be done?"i]
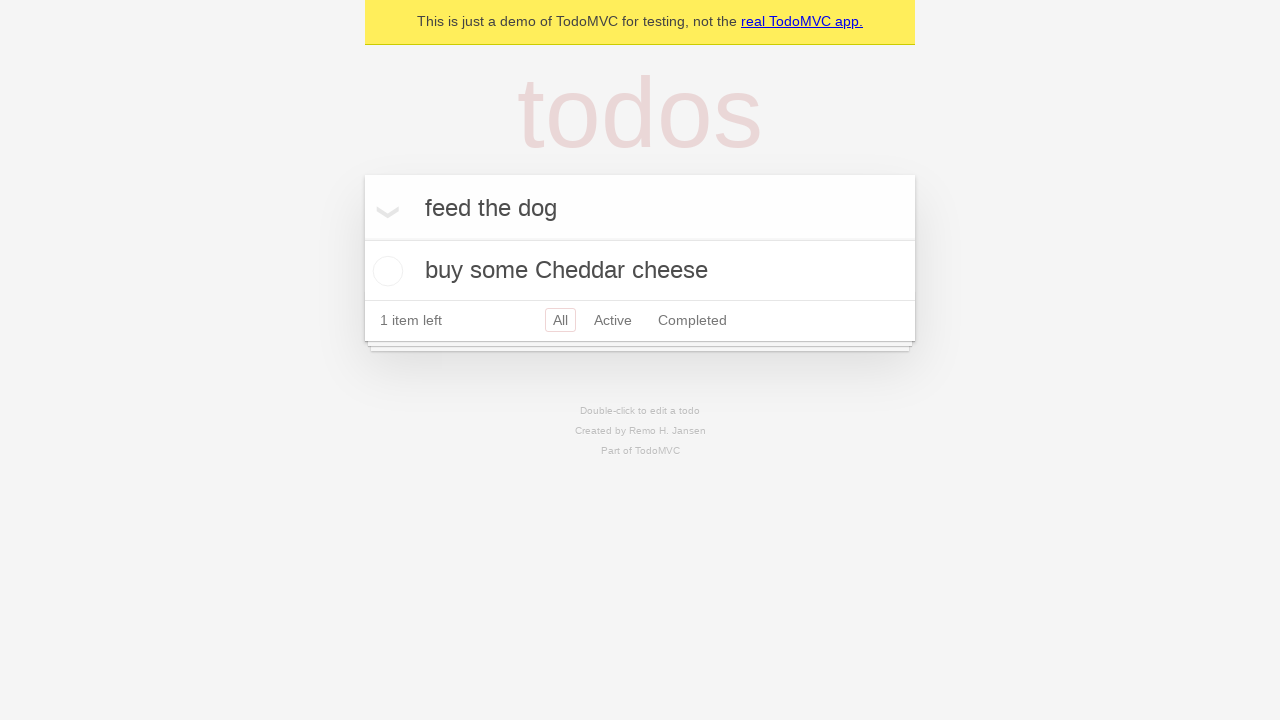

Pressed Enter to create todo item 'feed the dog' on internal:attr=[placeholder="What needs to be done?"i]
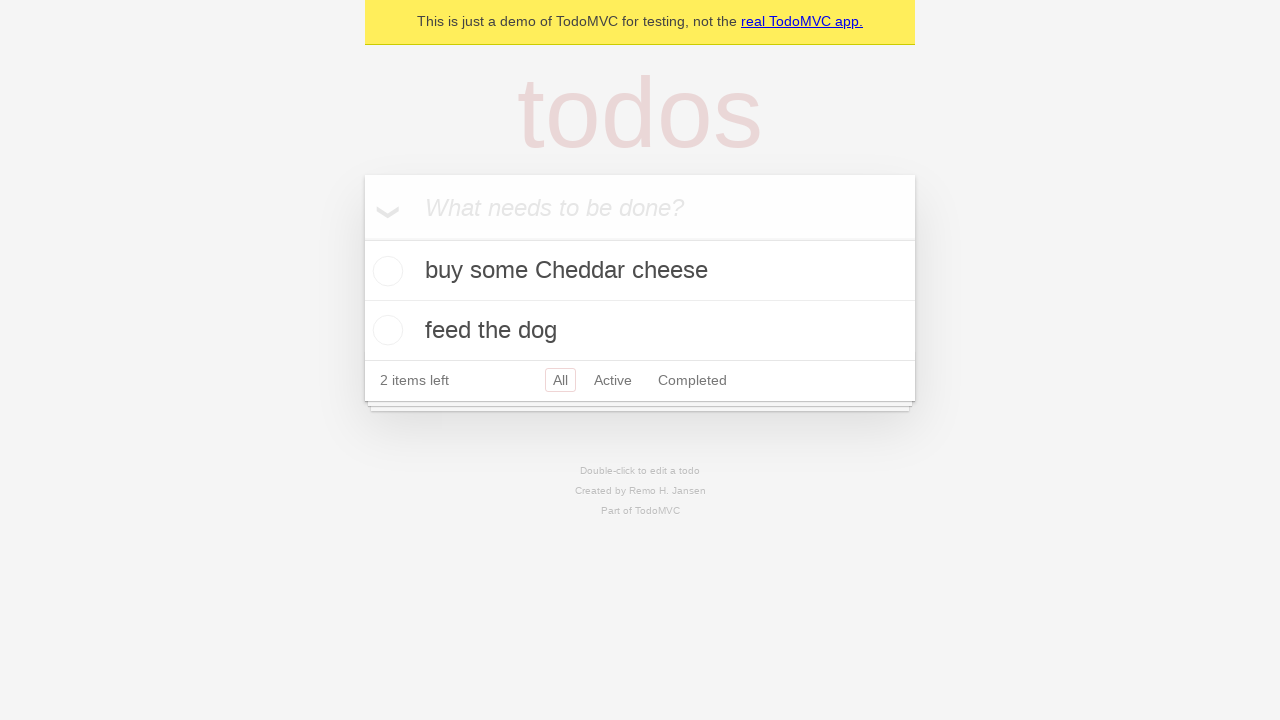

Filled new todo input with 'book a doctors appointment' on internal:attr=[placeholder="What needs to be done?"i]
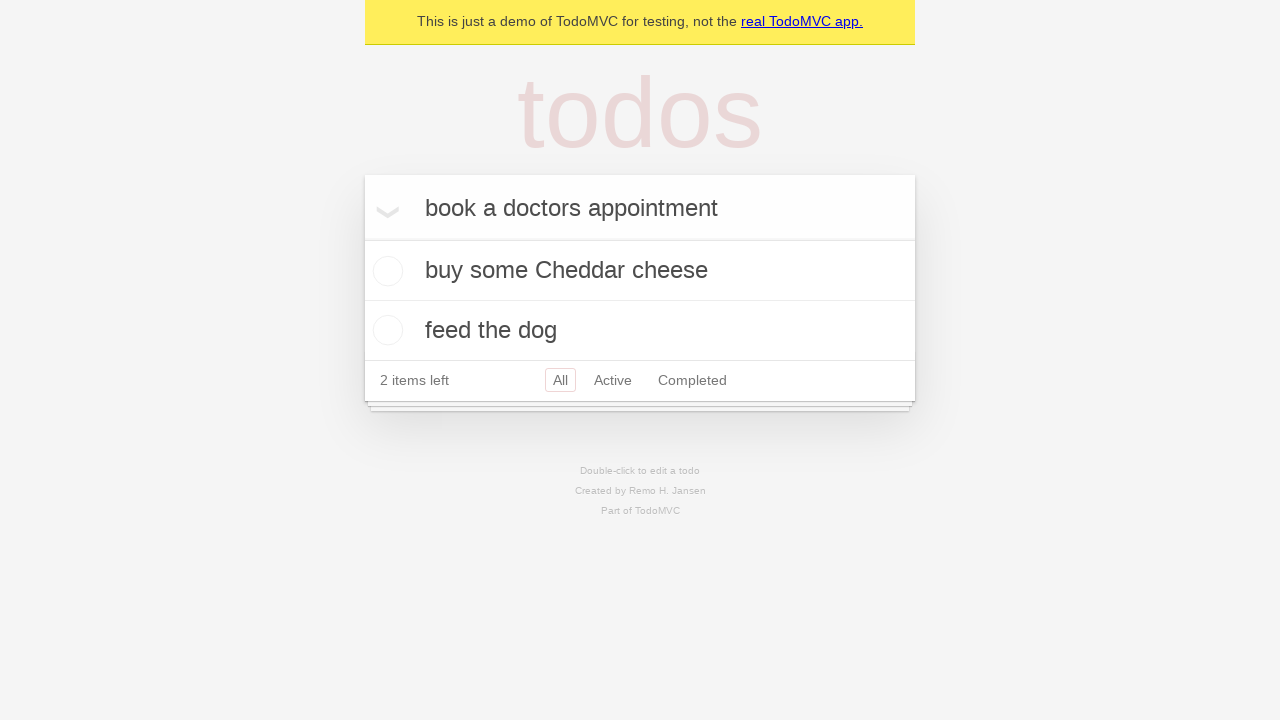

Pressed Enter to create todo item 'book a doctors appointment' on internal:attr=[placeholder="What needs to be done?"i]
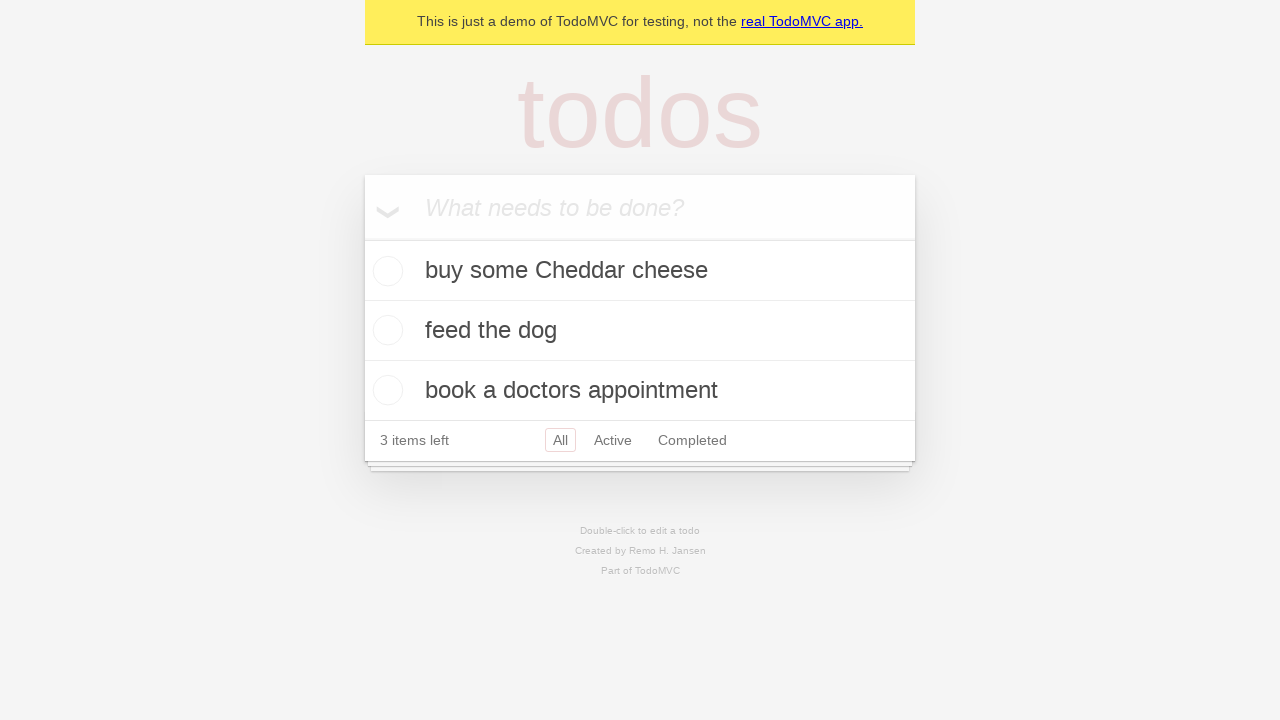

Waited for all 3 todo items to be created
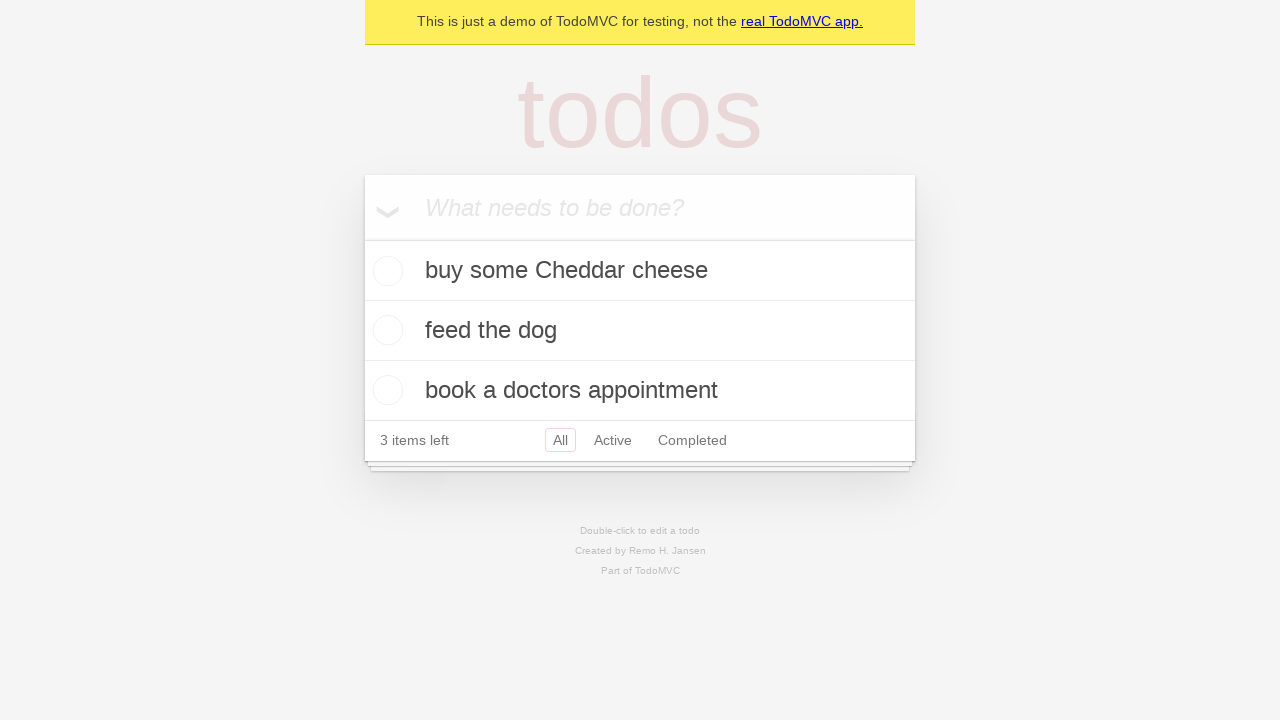

Double-clicked the second todo item to enter edit mode at (640, 331) on internal:testid=[data-testid="todo-item"s] >> nth=1
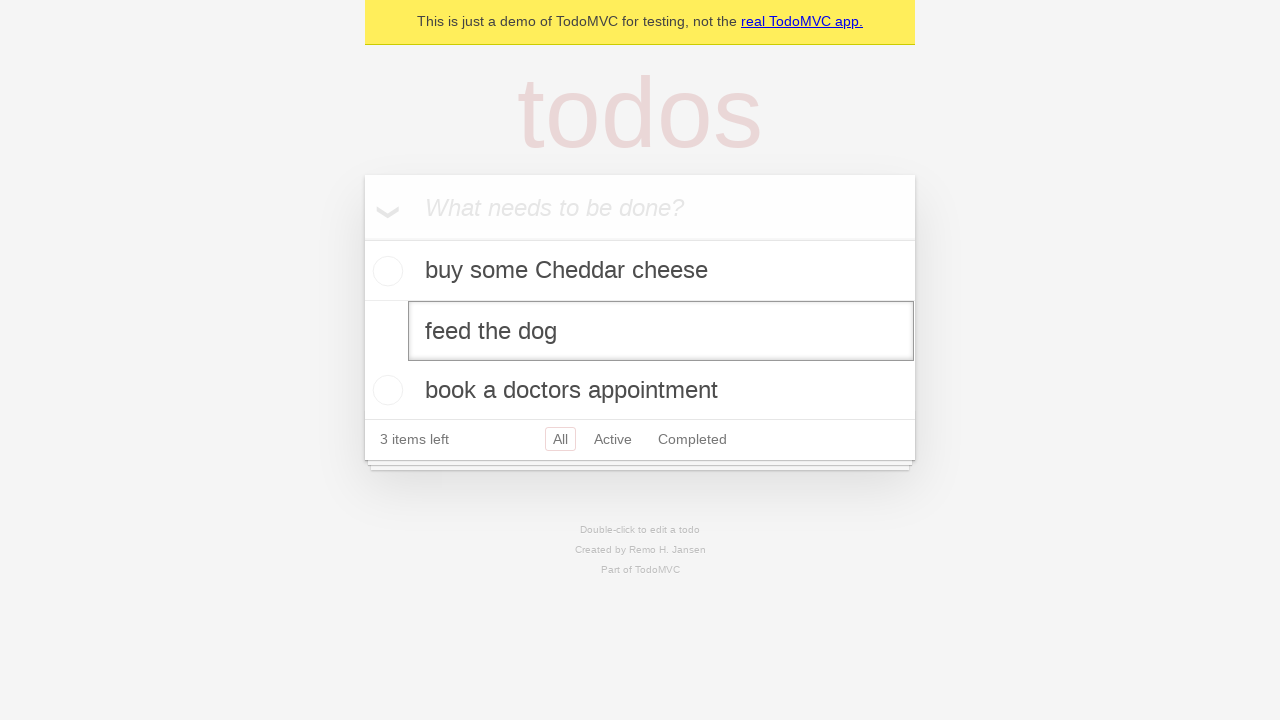

Cleared the edit input field to empty string on internal:testid=[data-testid="todo-item"s] >> nth=1 >> internal:role=textbox[nam
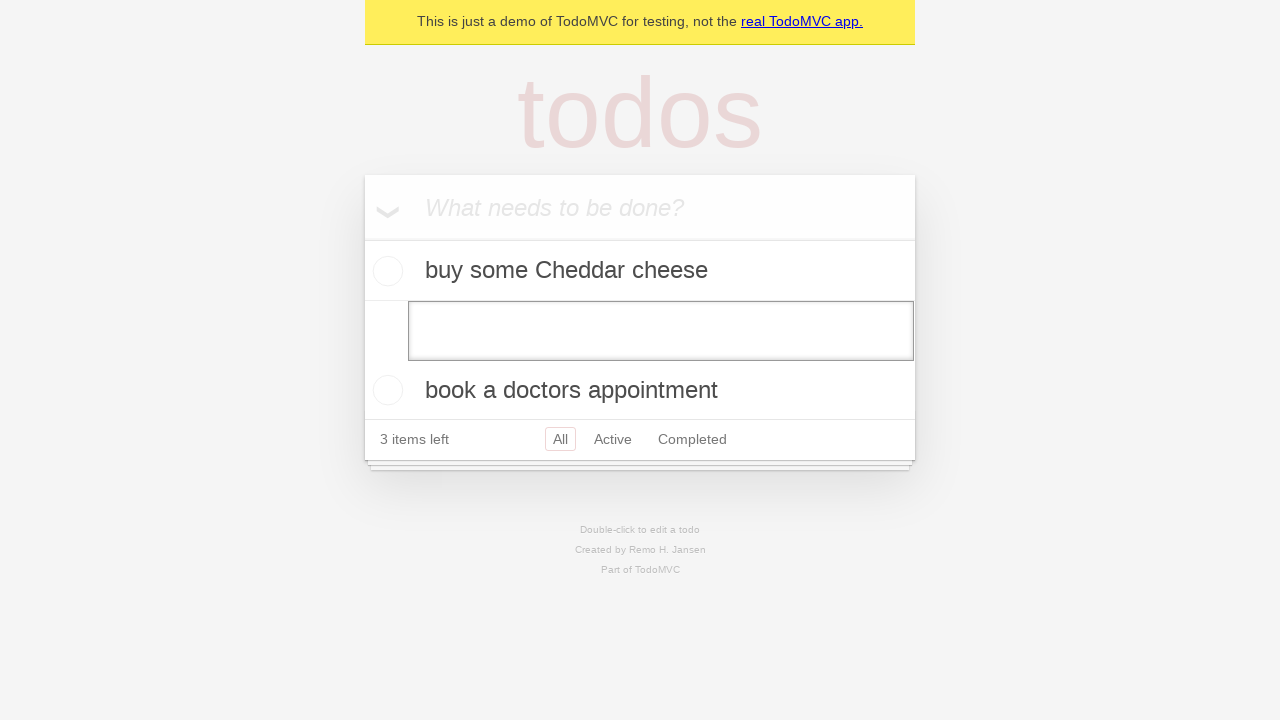

Pressed Enter to submit the empty edit on internal:testid=[data-testid="todo-item"s] >> nth=1 >> internal:role=textbox[nam
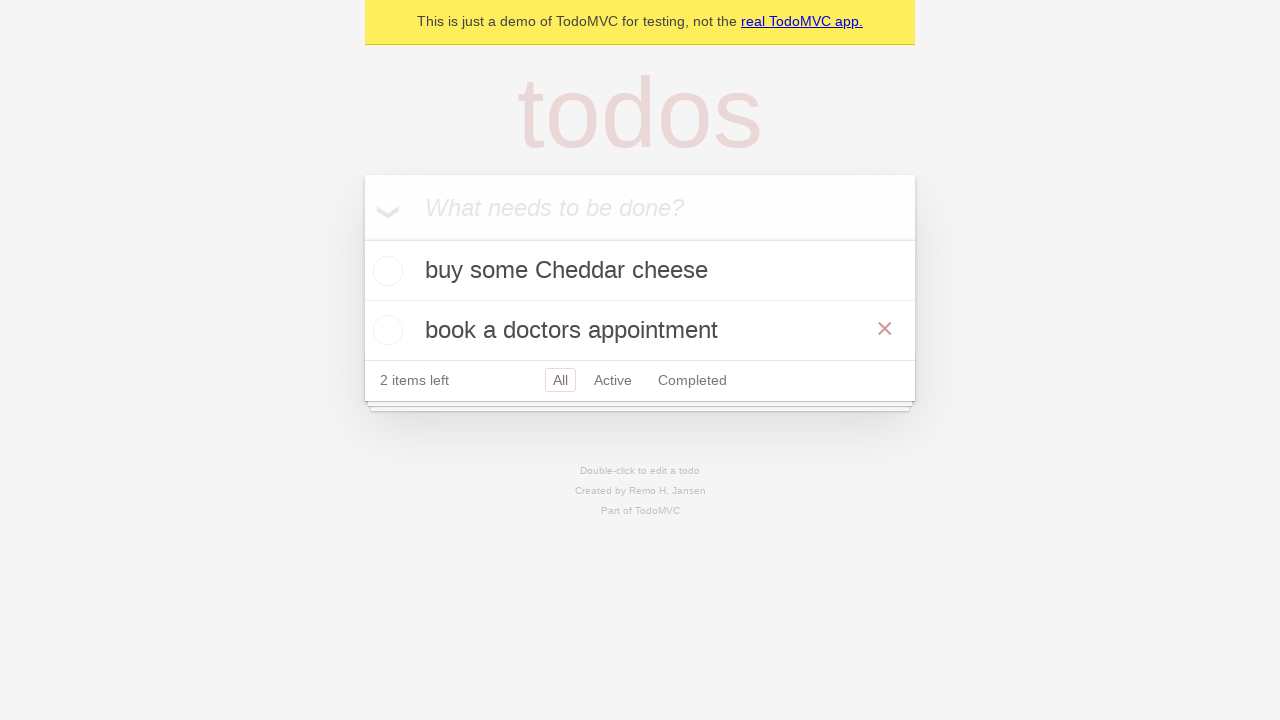

Verified that the todo item was removed - only 2 items remain
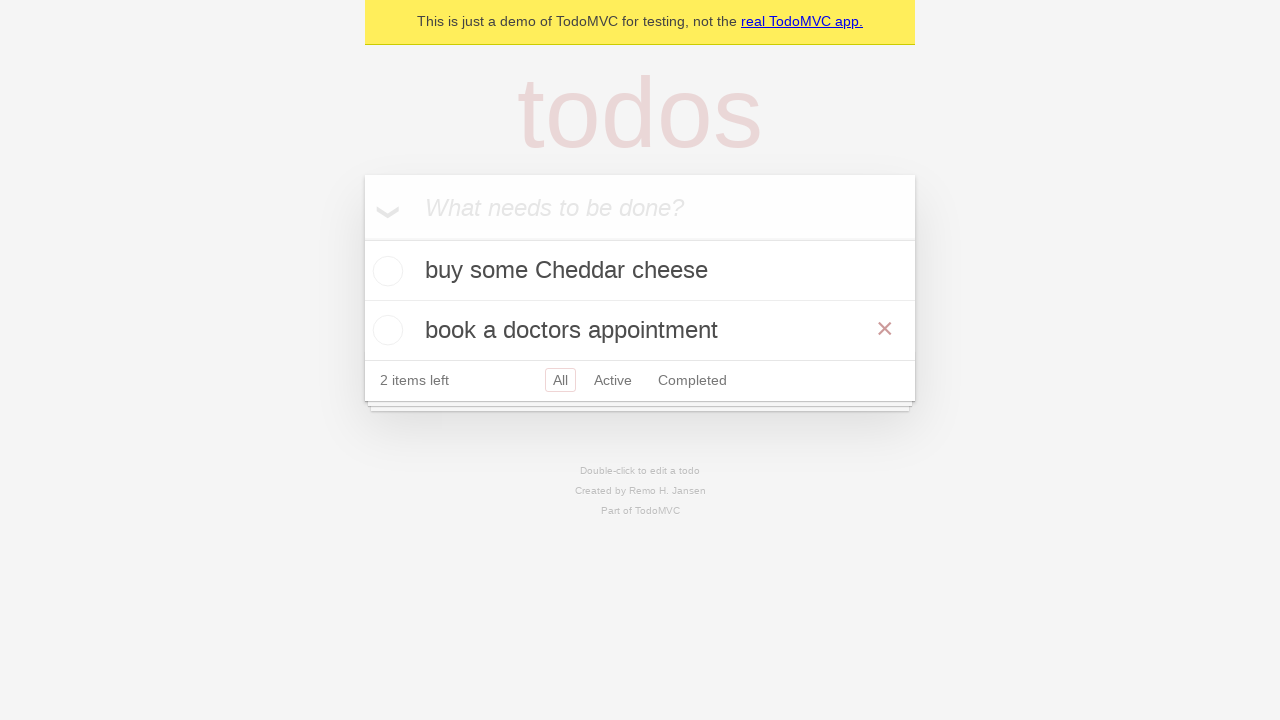

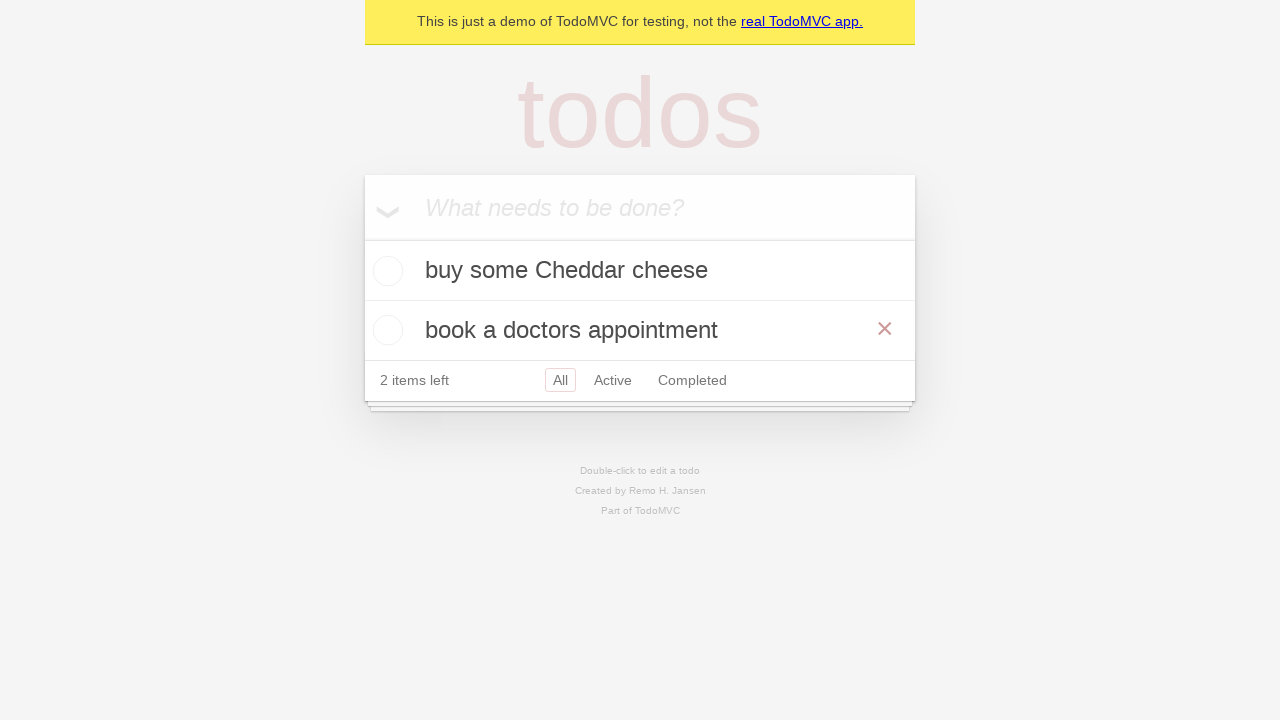